Tests date picker calendar functionality by navigating back 10 months and selecting the 15th day

Starting URL: https://kristinek.github.io/site/examples/actions

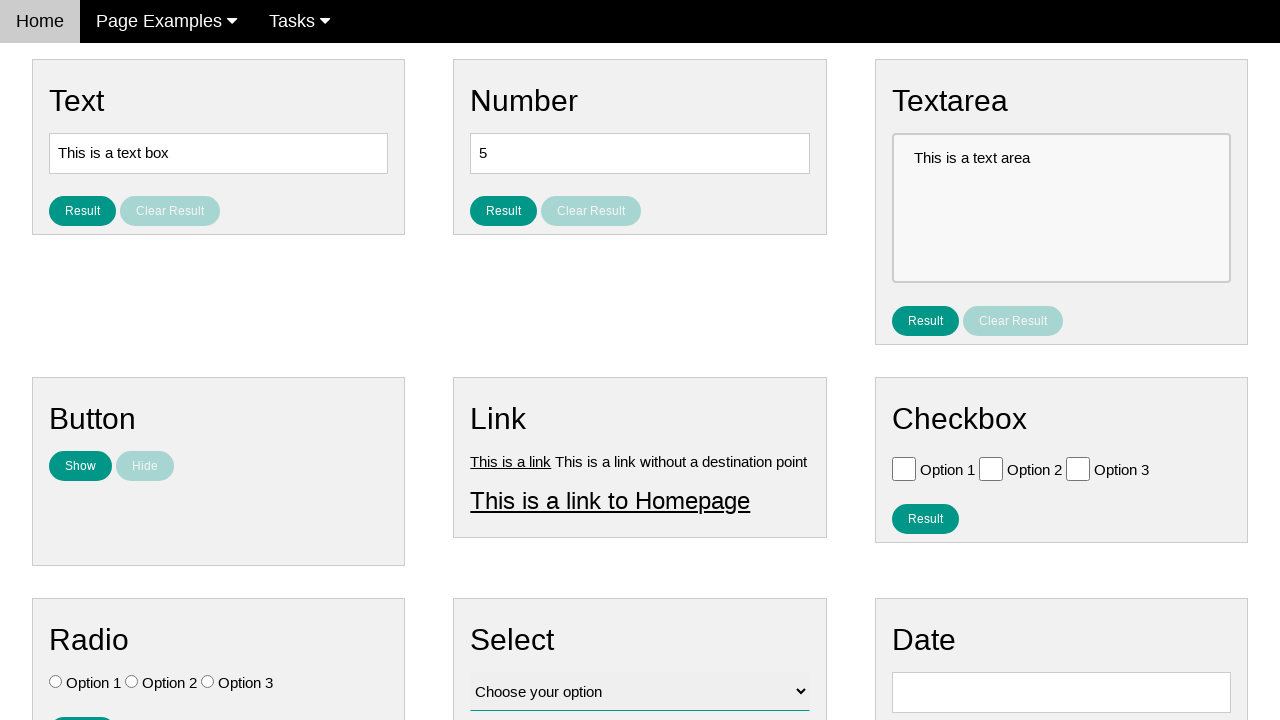

Clicked date input field to open calendar at (1061, 692) on #vfb-8
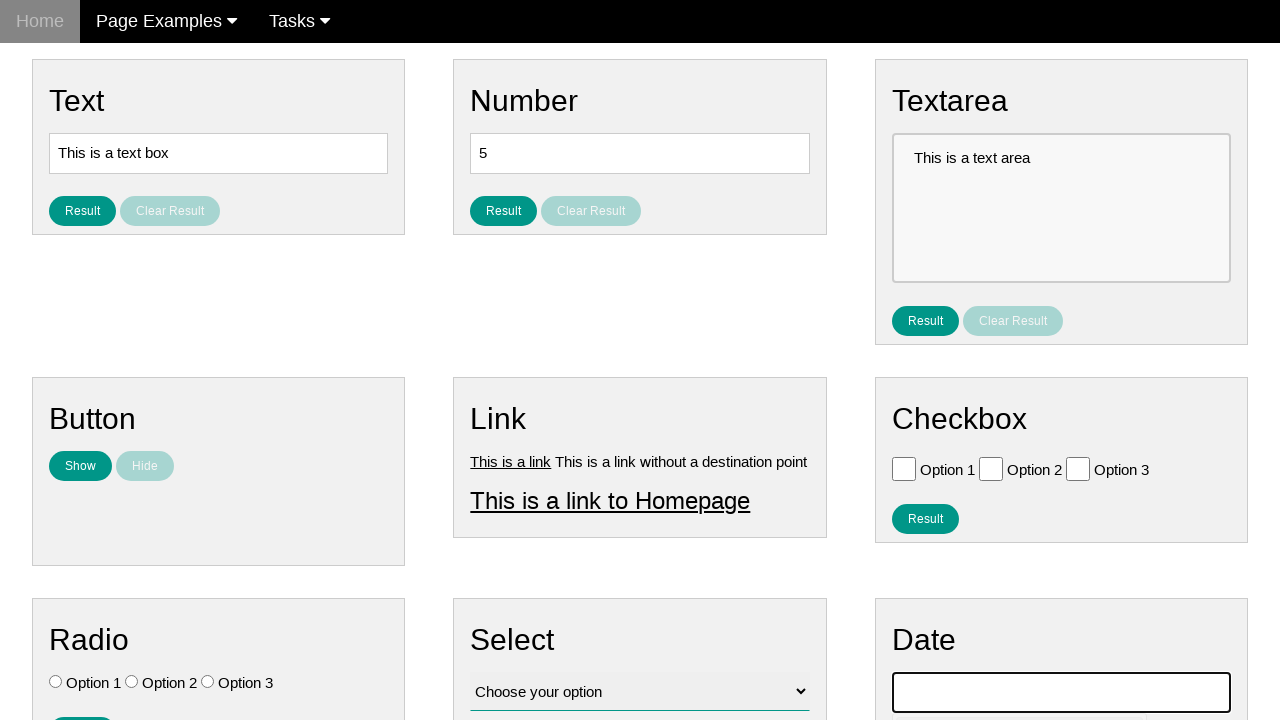

Date picker calendar appeared
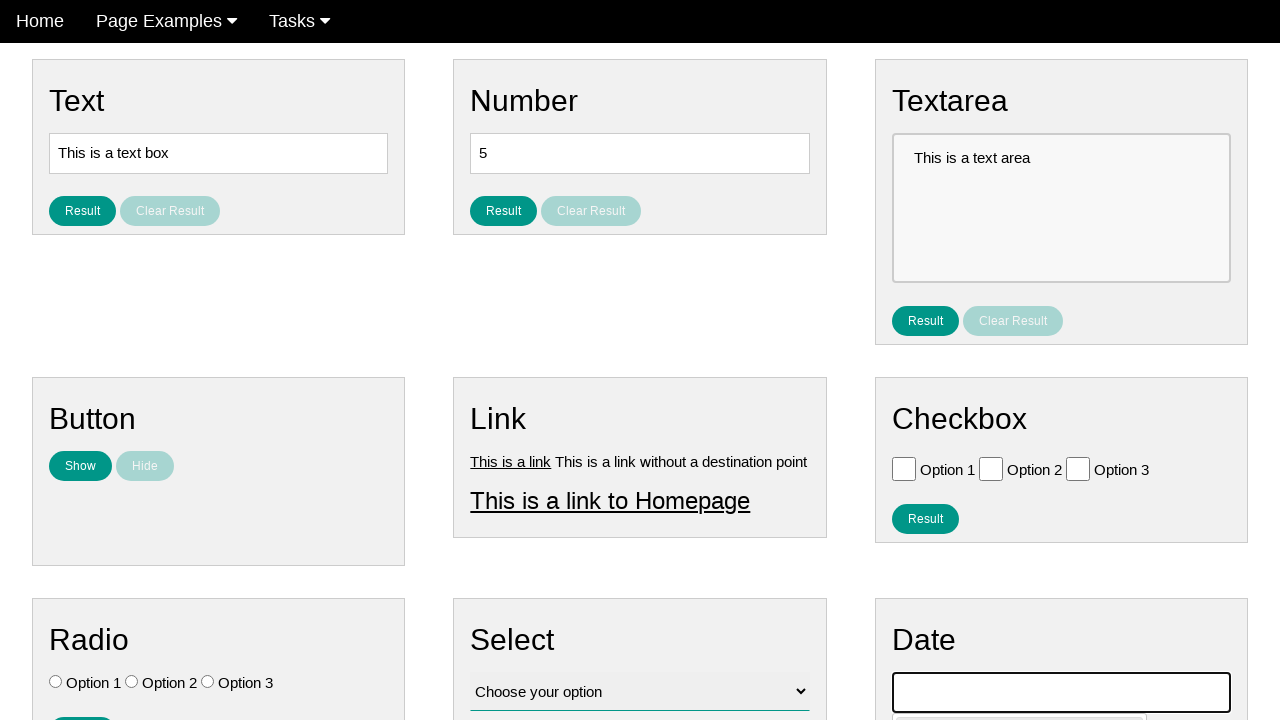

Navigated back 1 month (iteration 1/10) at (912, 408) on #ui-datepicker-div .ui-datepicker-prev
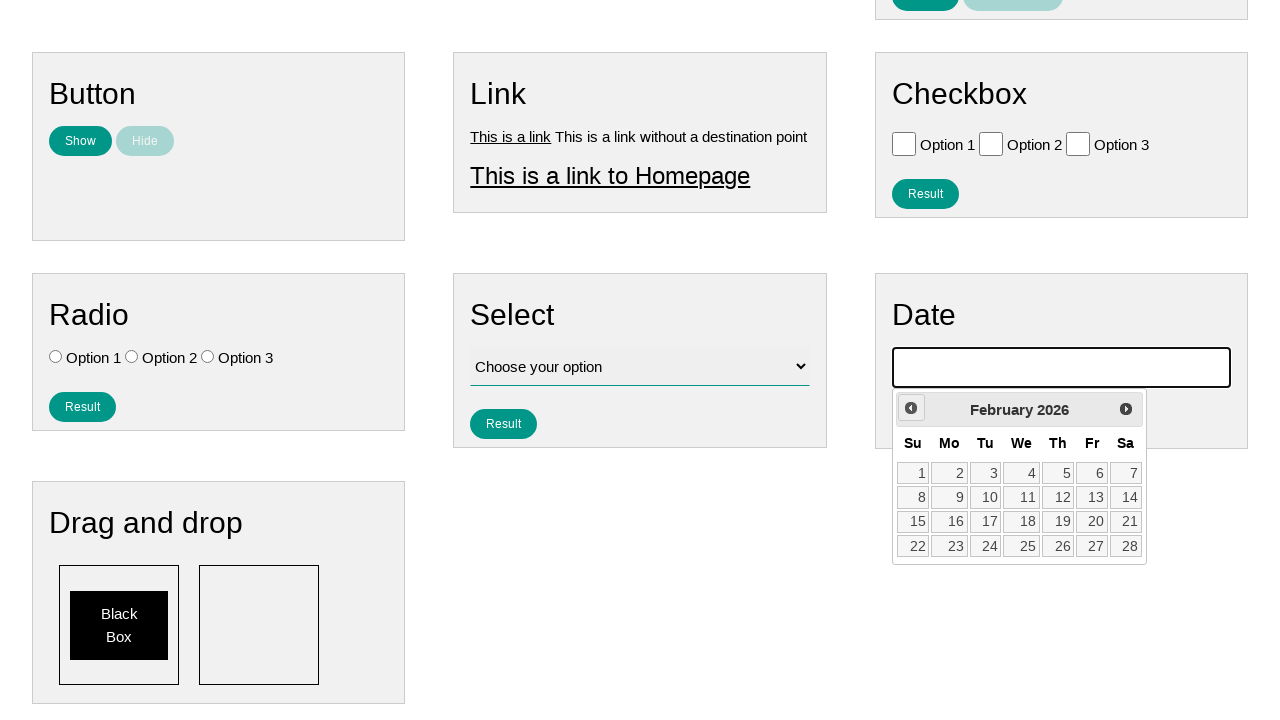

Navigated back 1 month (iteration 2/10) at (911, 408) on #ui-datepicker-div .ui-datepicker-prev
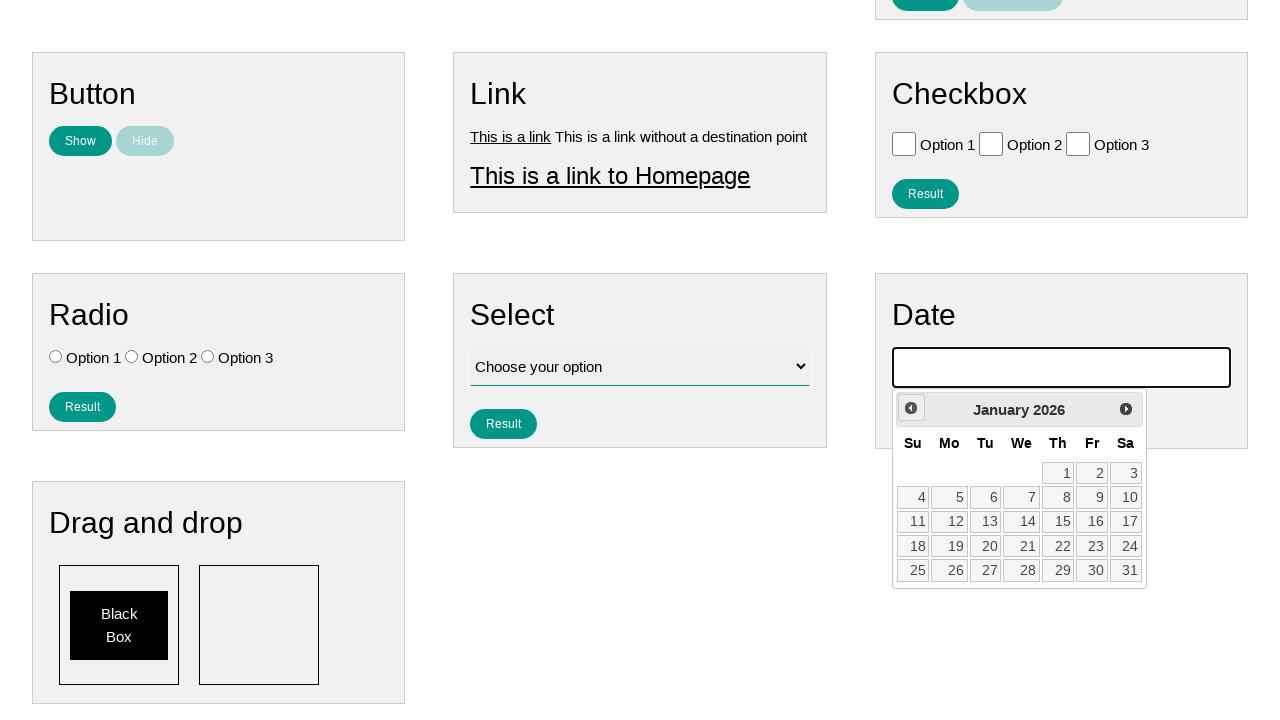

Navigated back 1 month (iteration 3/10) at (911, 408) on #ui-datepicker-div .ui-datepicker-prev
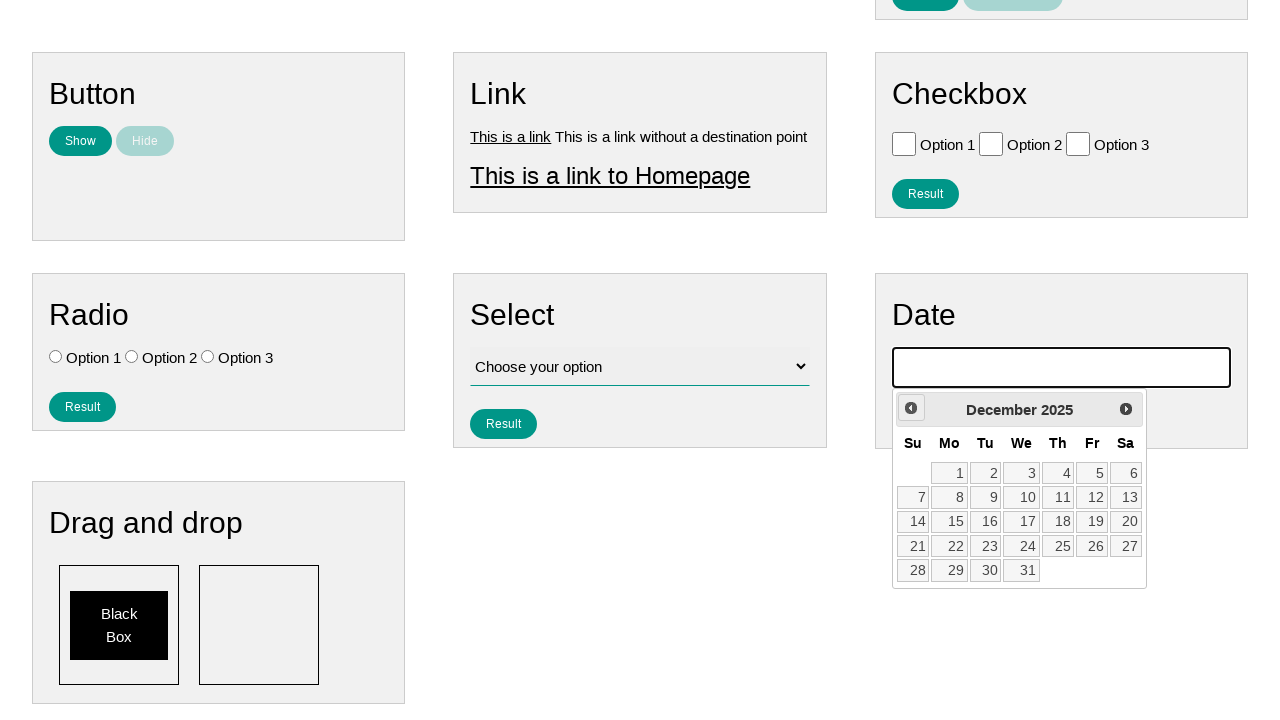

Navigated back 1 month (iteration 4/10) at (911, 408) on #ui-datepicker-div .ui-datepicker-prev
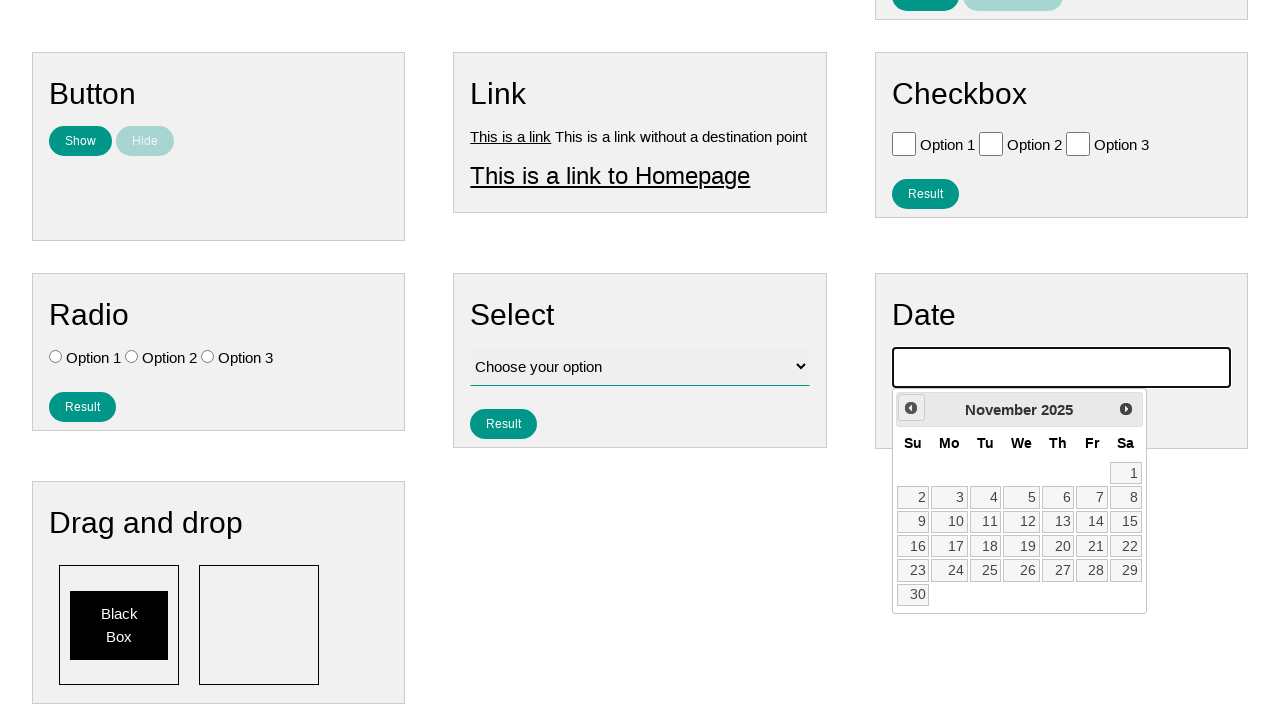

Navigated back 1 month (iteration 5/10) at (911, 408) on #ui-datepicker-div .ui-datepicker-prev
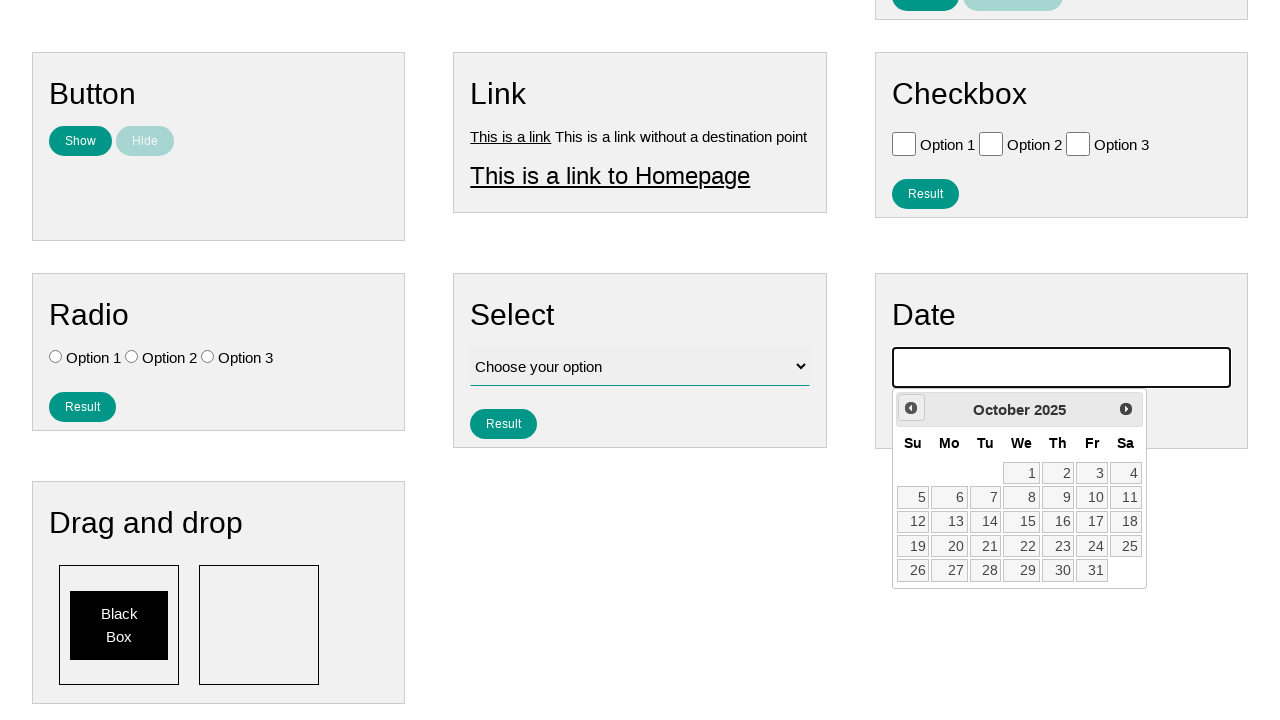

Navigated back 1 month (iteration 6/10) at (911, 408) on #ui-datepicker-div .ui-datepicker-prev
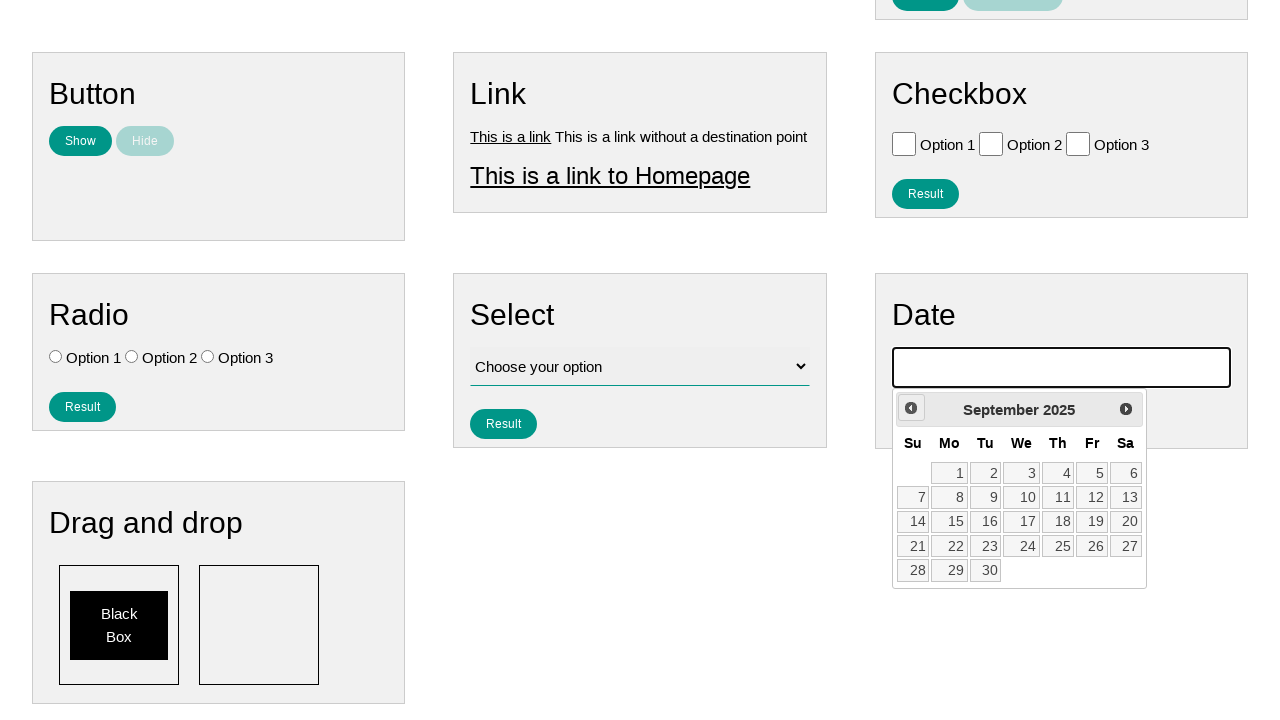

Navigated back 1 month (iteration 7/10) at (911, 408) on #ui-datepicker-div .ui-datepicker-prev
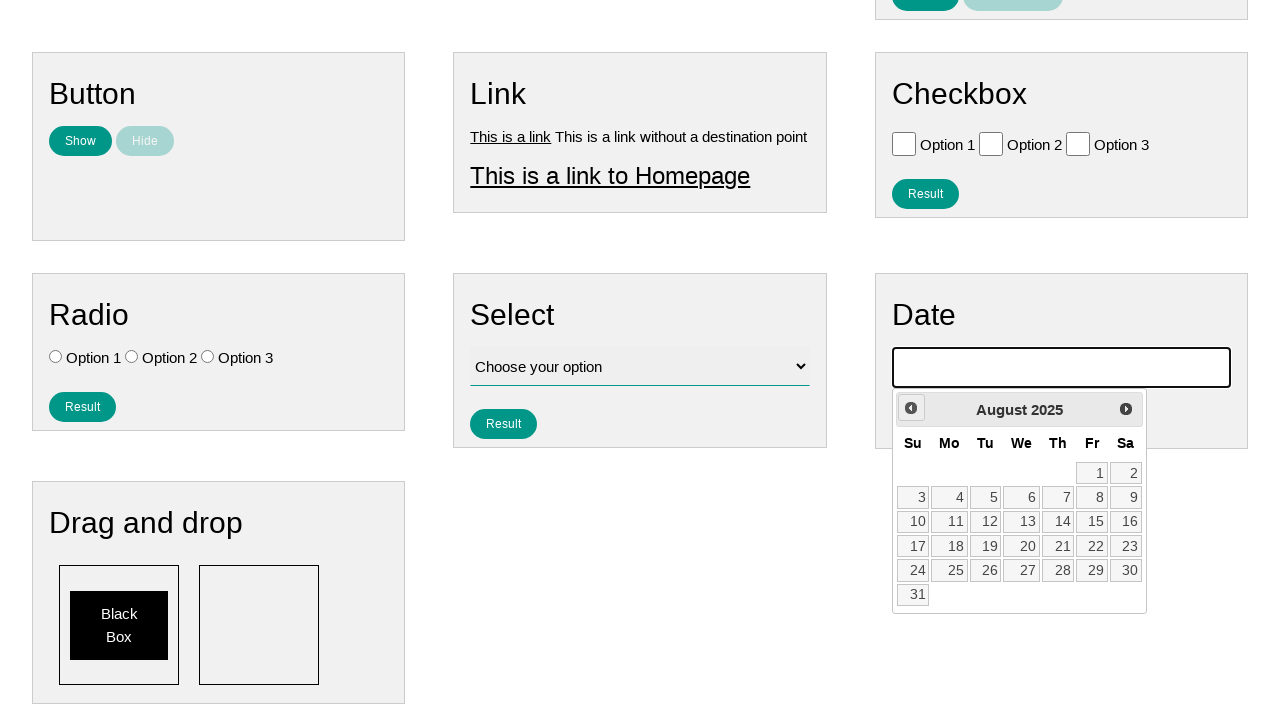

Navigated back 1 month (iteration 8/10) at (911, 408) on #ui-datepicker-div .ui-datepicker-prev
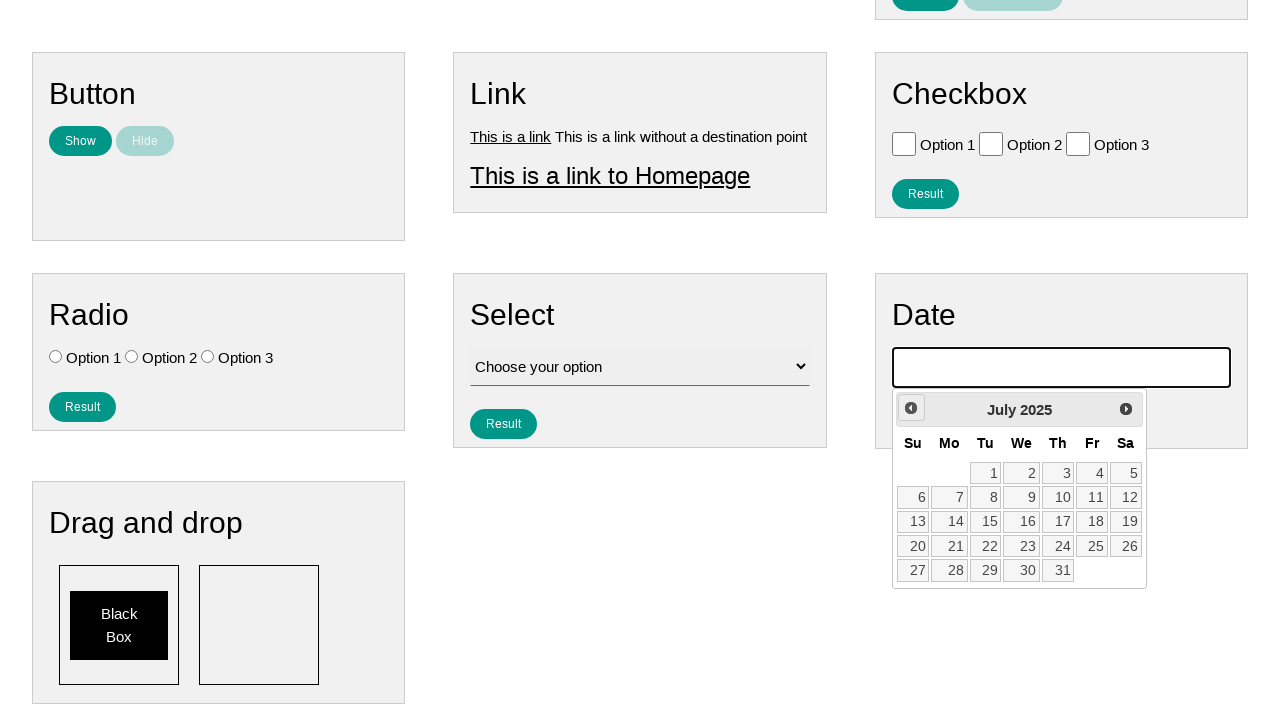

Navigated back 1 month (iteration 9/10) at (911, 408) on #ui-datepicker-div .ui-datepicker-prev
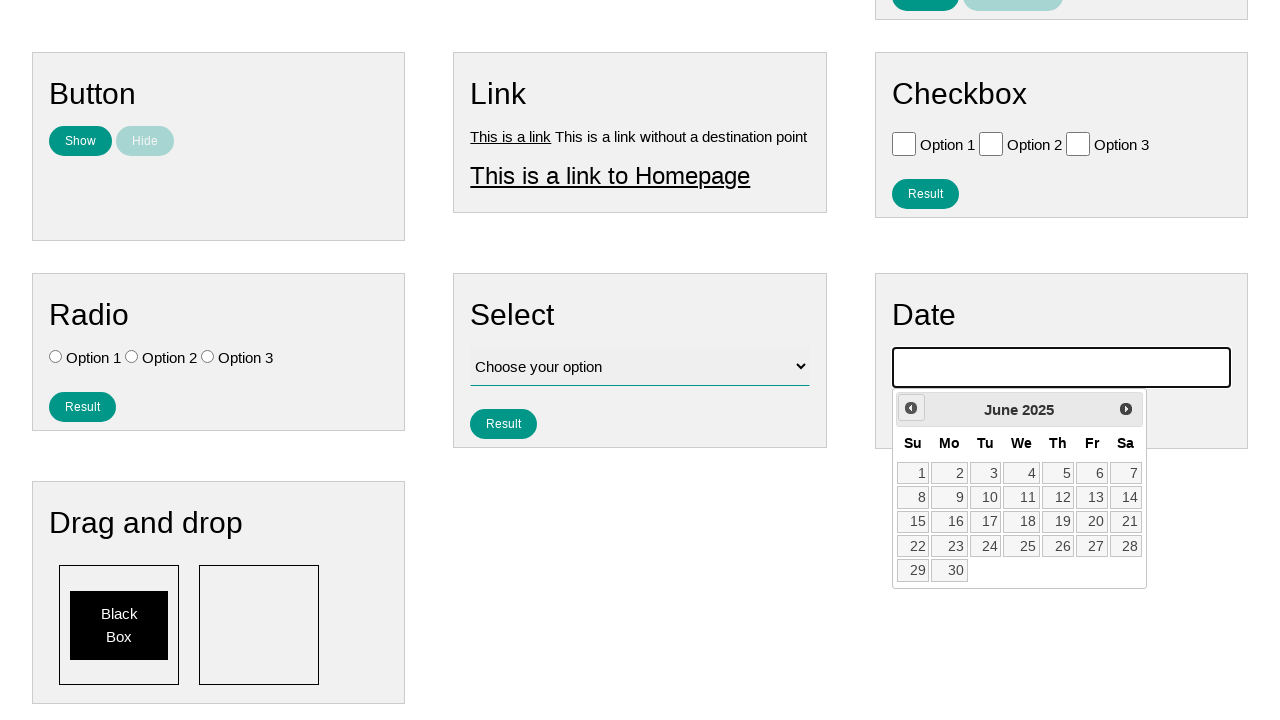

Navigated back 1 month (iteration 10/10) at (911, 408) on #ui-datepicker-div .ui-datepicker-prev
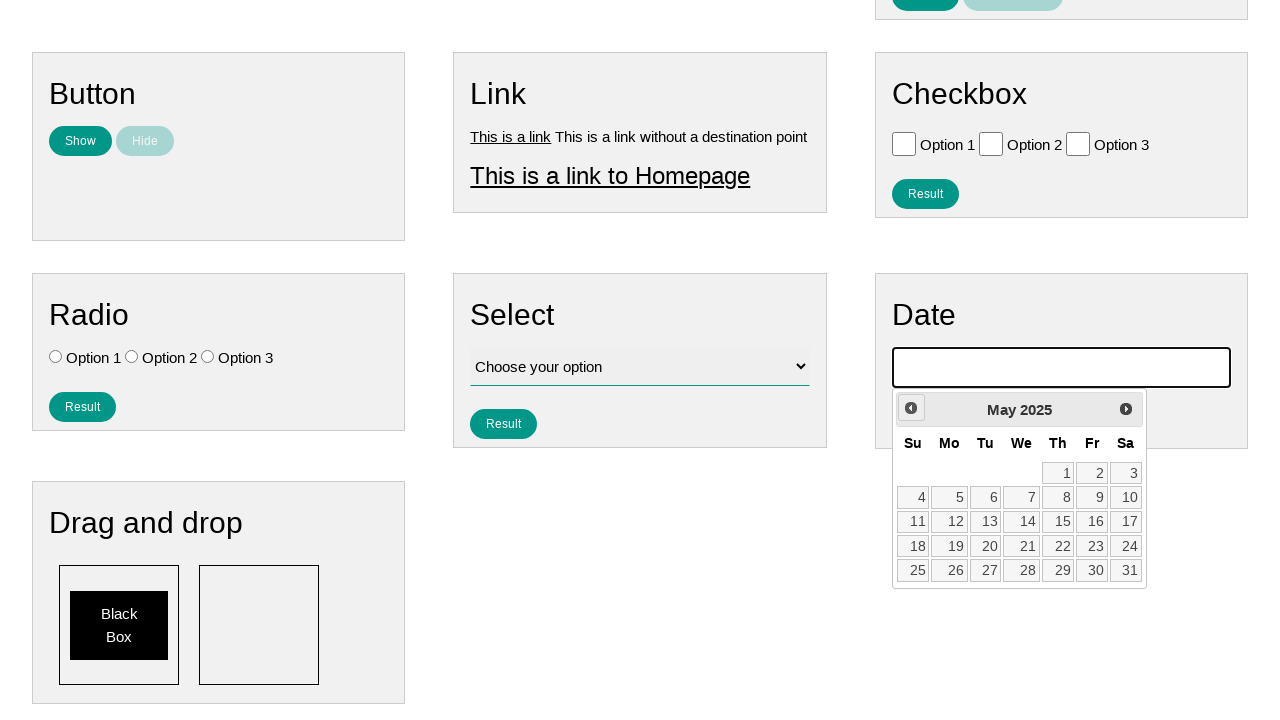

Selected the 15th day from the calendar at (1058, 522) on #ui-datepicker-div >> xpath=//a[text()='15']
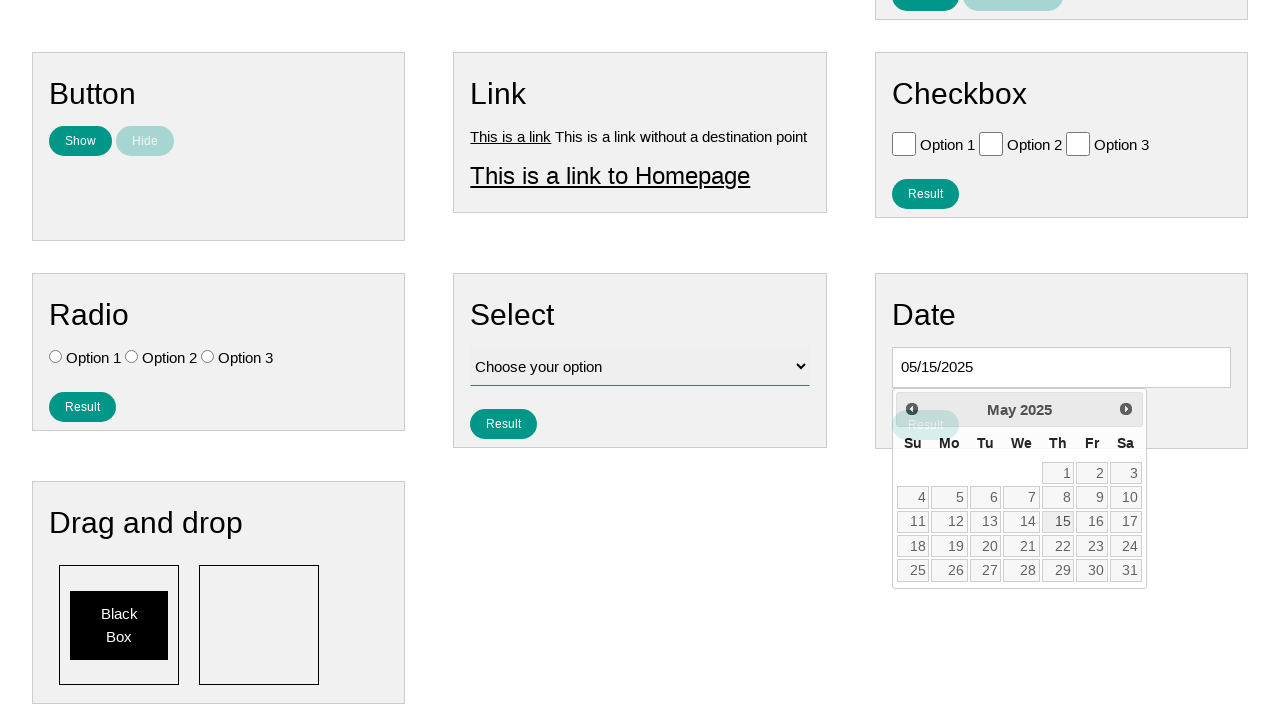

Cleared the date input field on #vfb-8
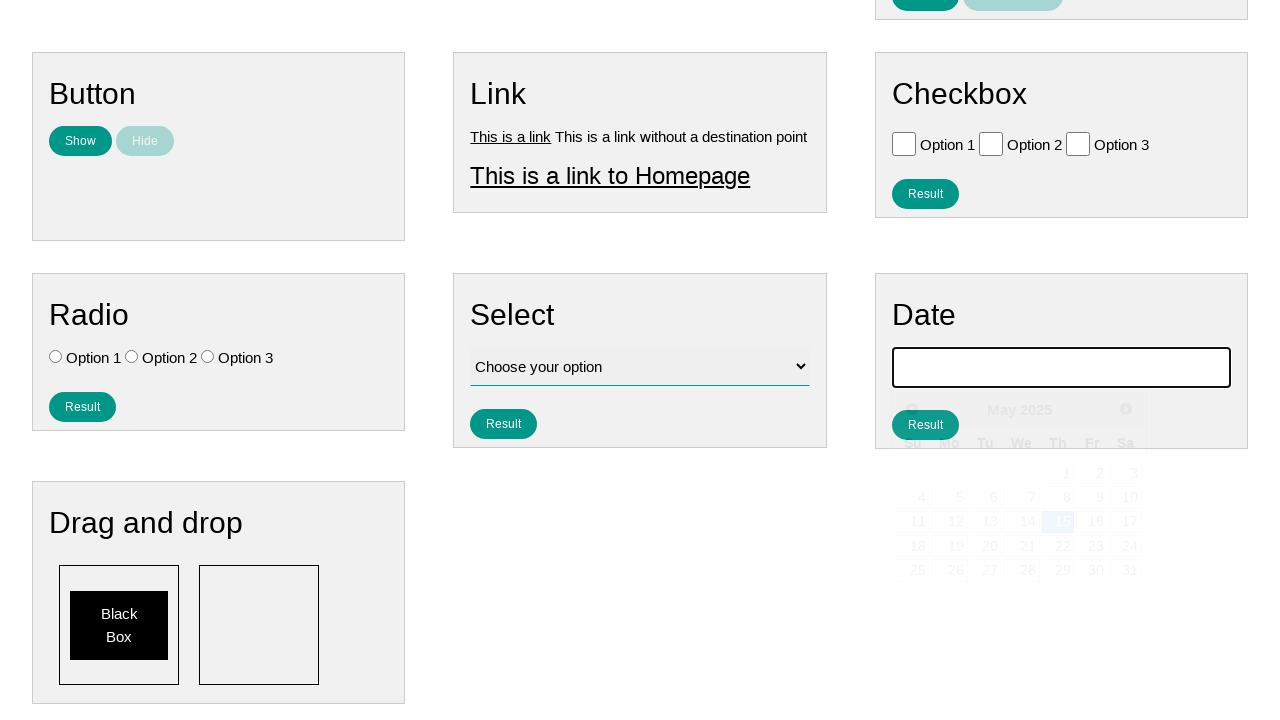

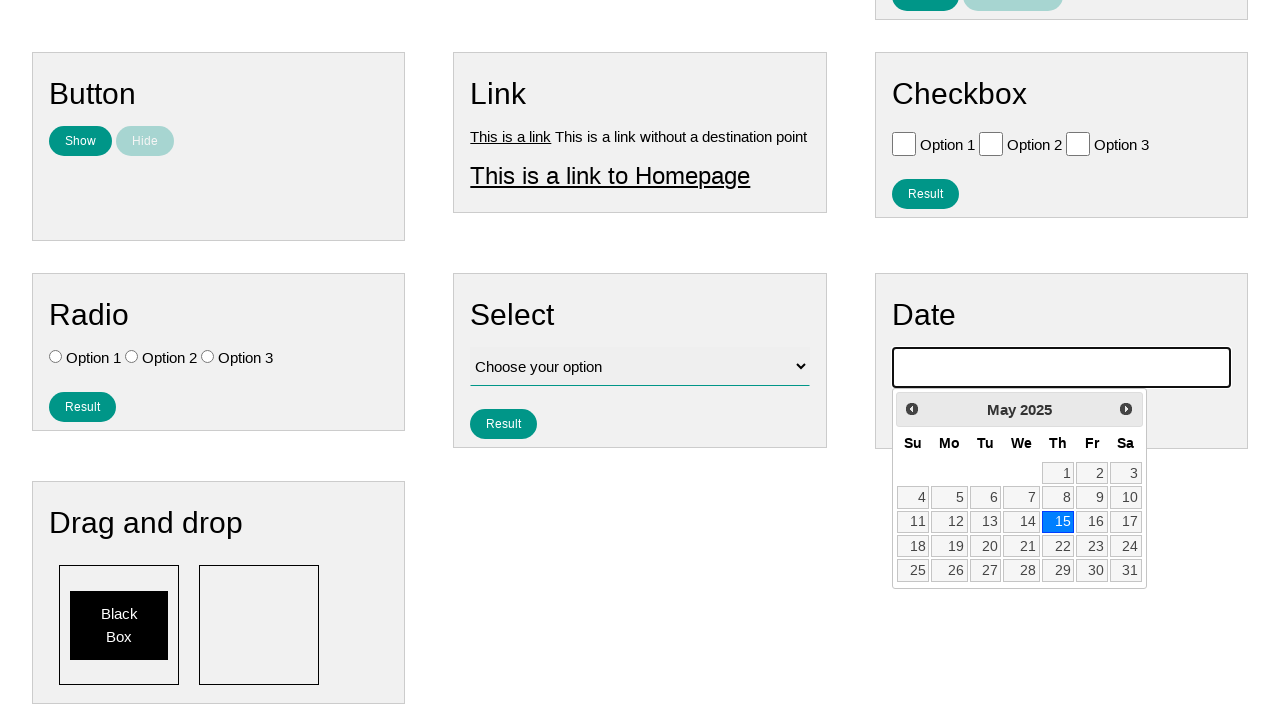